Tests keyboard actions on a text comparison page including typing, filling, sequential typing, and keyboard shortcuts like Ctrl+A, Ctrl+C, Tab, and Ctrl+V

Starting URL: https://gotranscript.com/text-compare

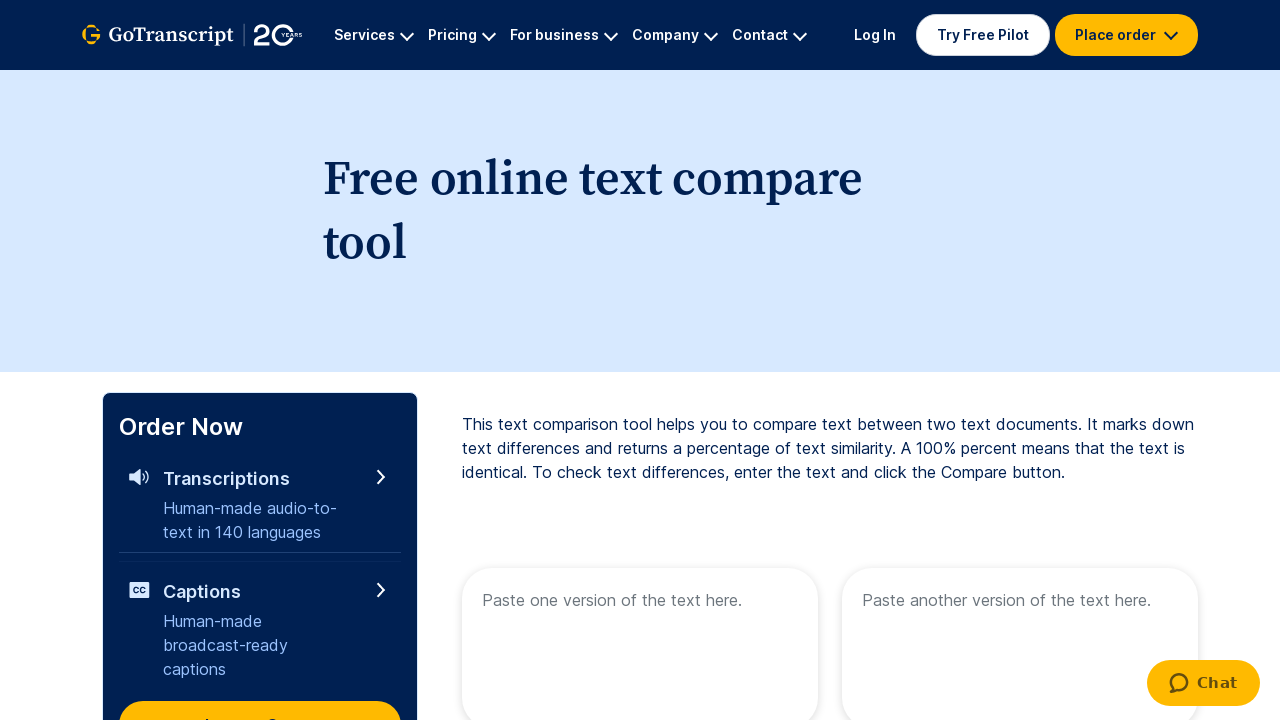

Located and waited for first textarea to be visible
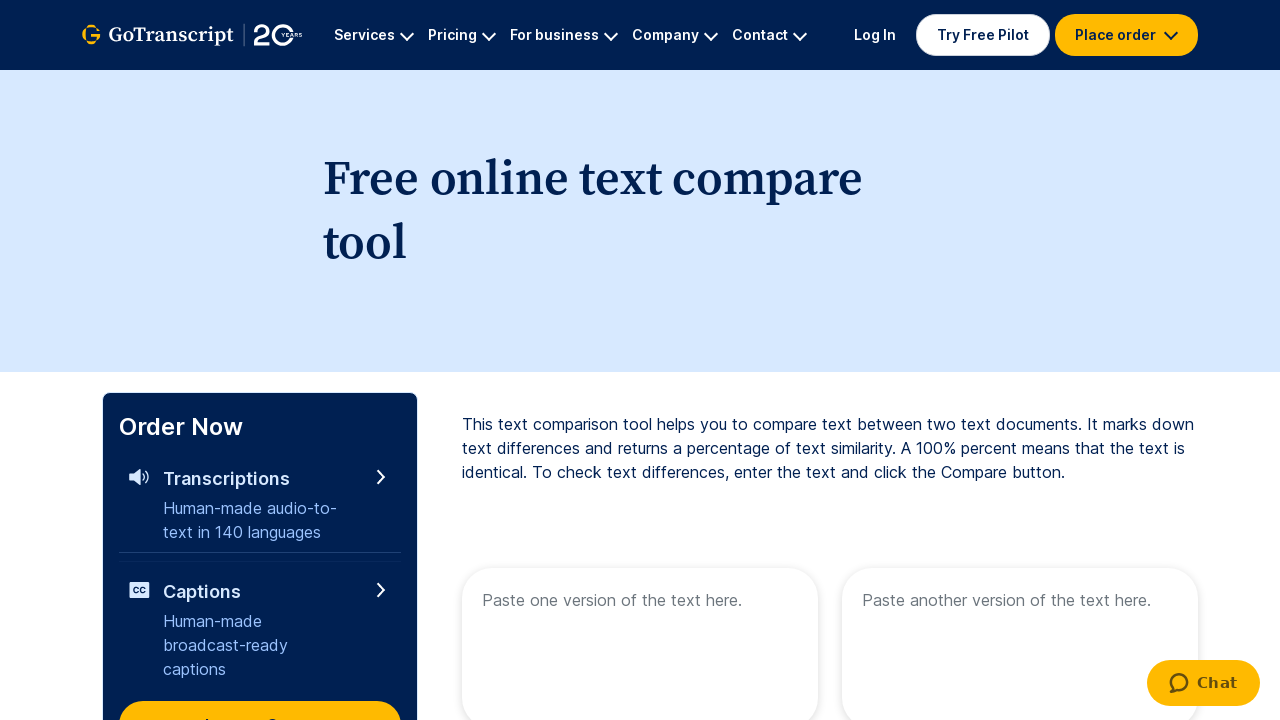

Typed 'A quick fox jumps over a lazy dog.' into textarea on textarea[name="text1"]
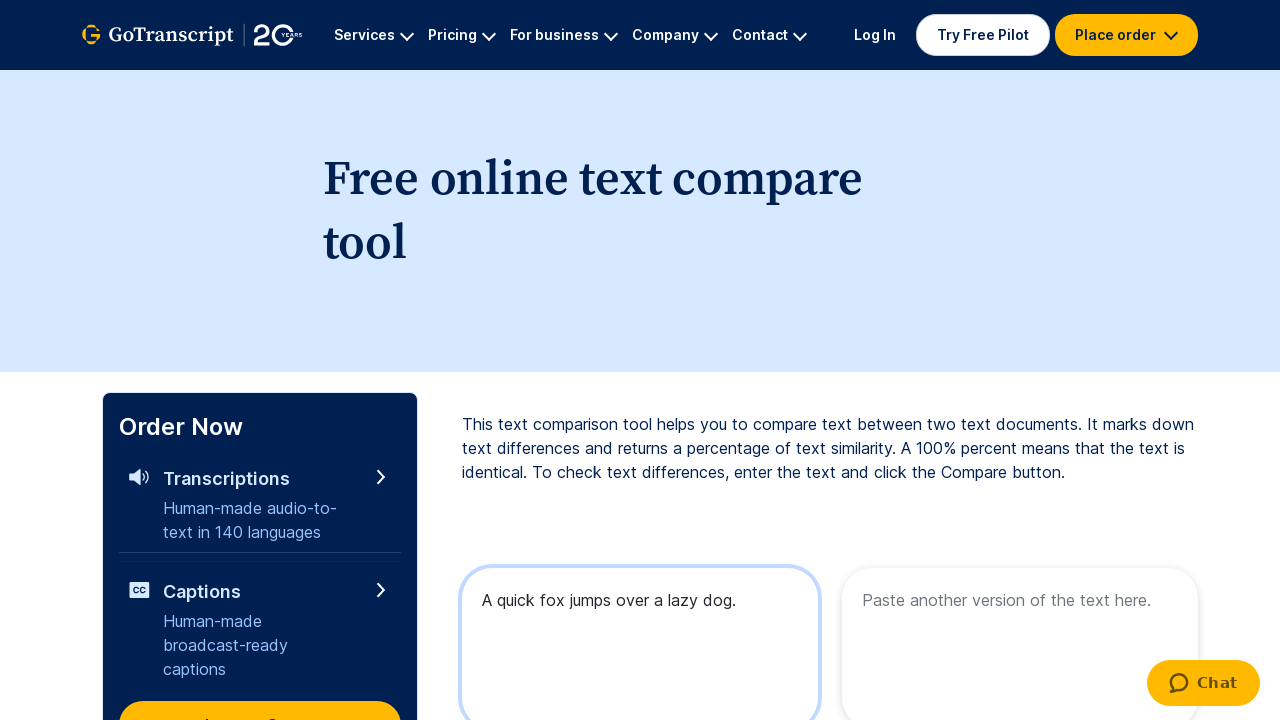

Filled textarea with 'A quick fox filling water jumps over a lazy dog.' on textarea[name="text1"]
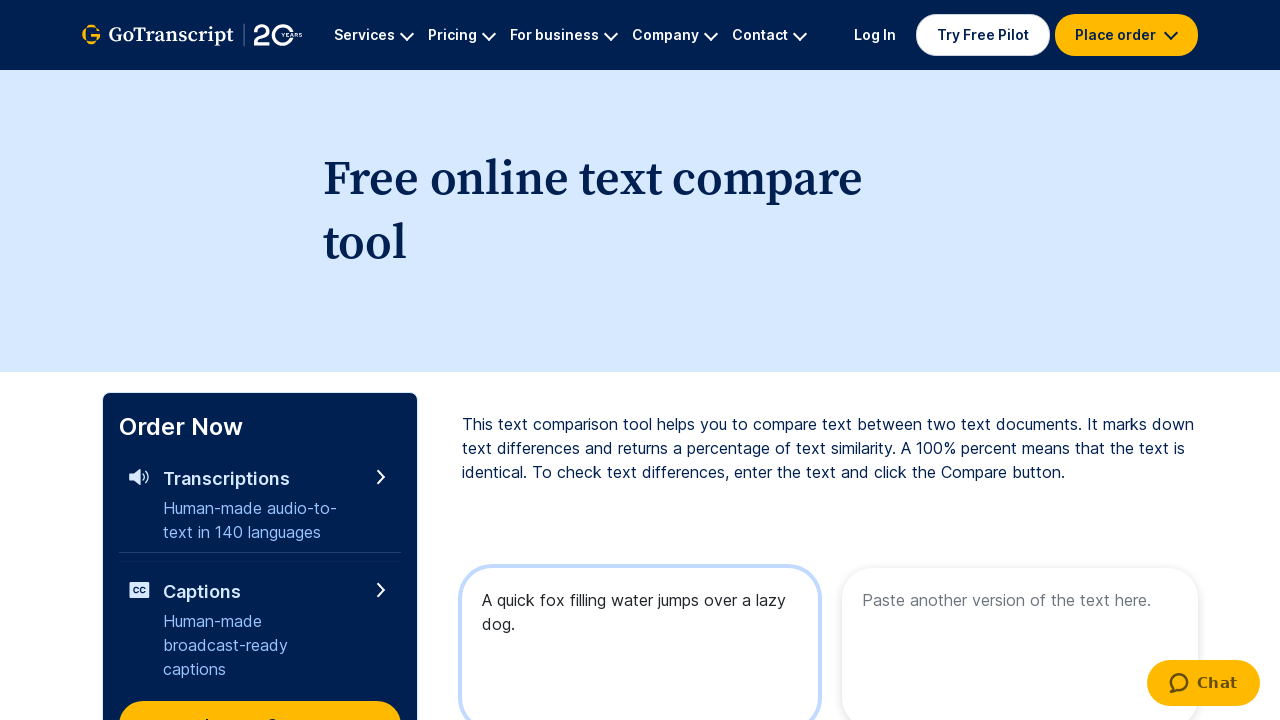

Cleared textarea content on textarea[name="text1"]
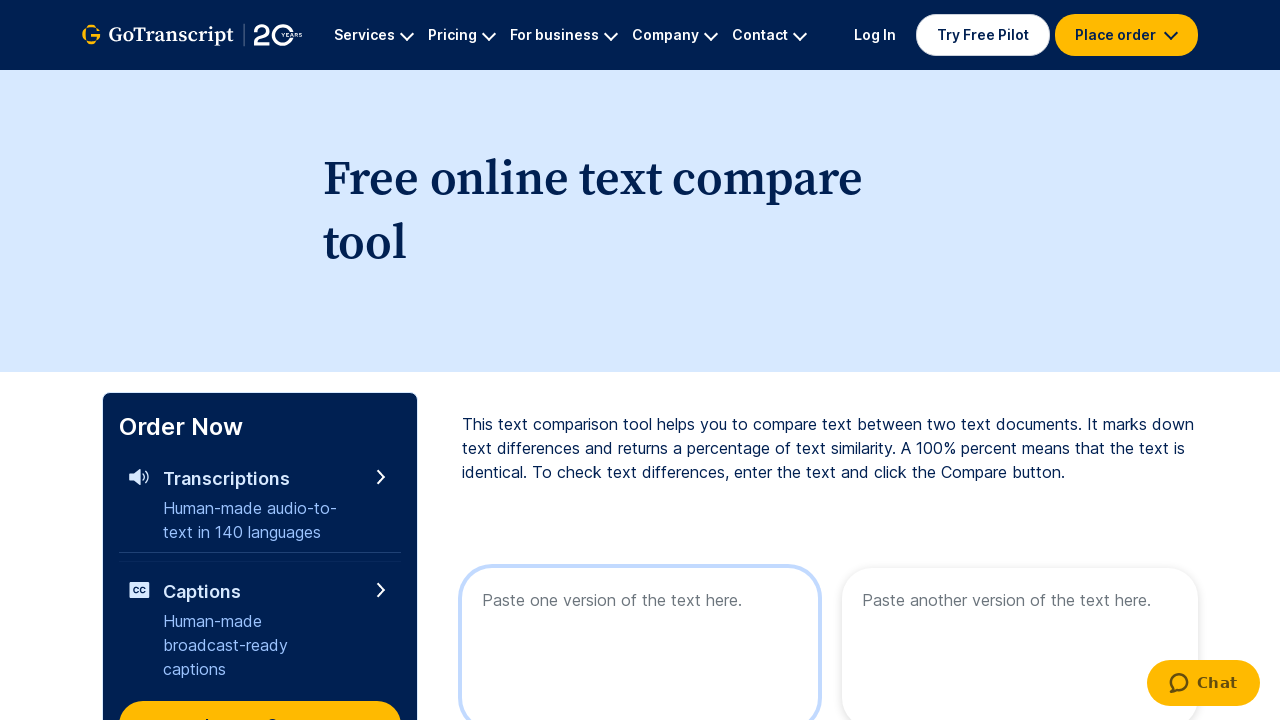

Pressed sequentially 'A quick fox sequentially jumps over a lazy dog.' character by character
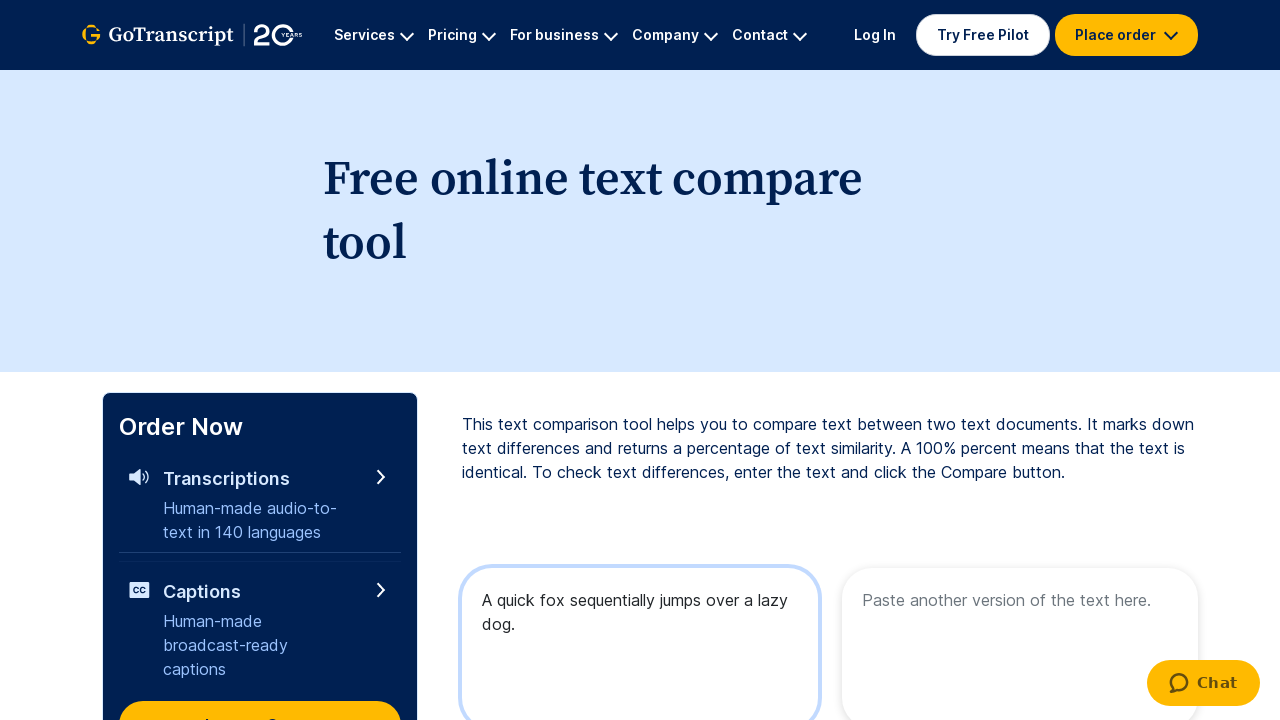

Pressed Ctrl+A to select all text
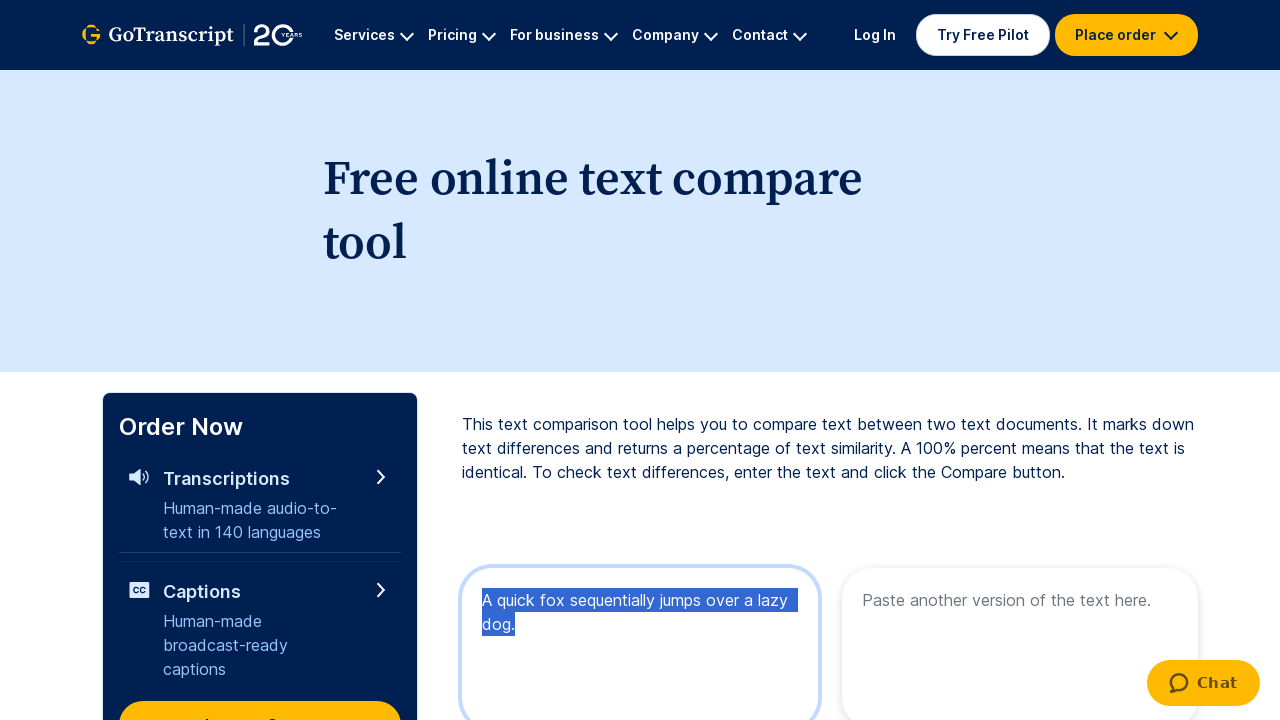

Pressed Ctrl+C to copy selected text
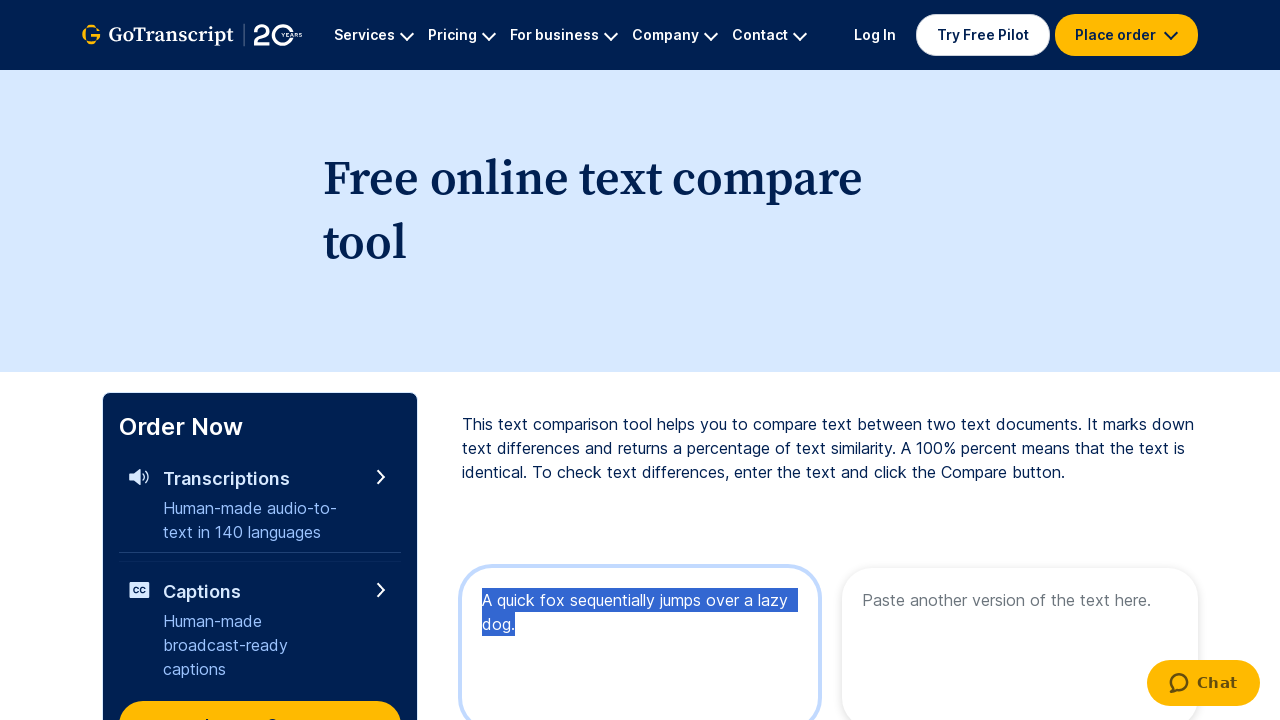

Pressed Tab key down
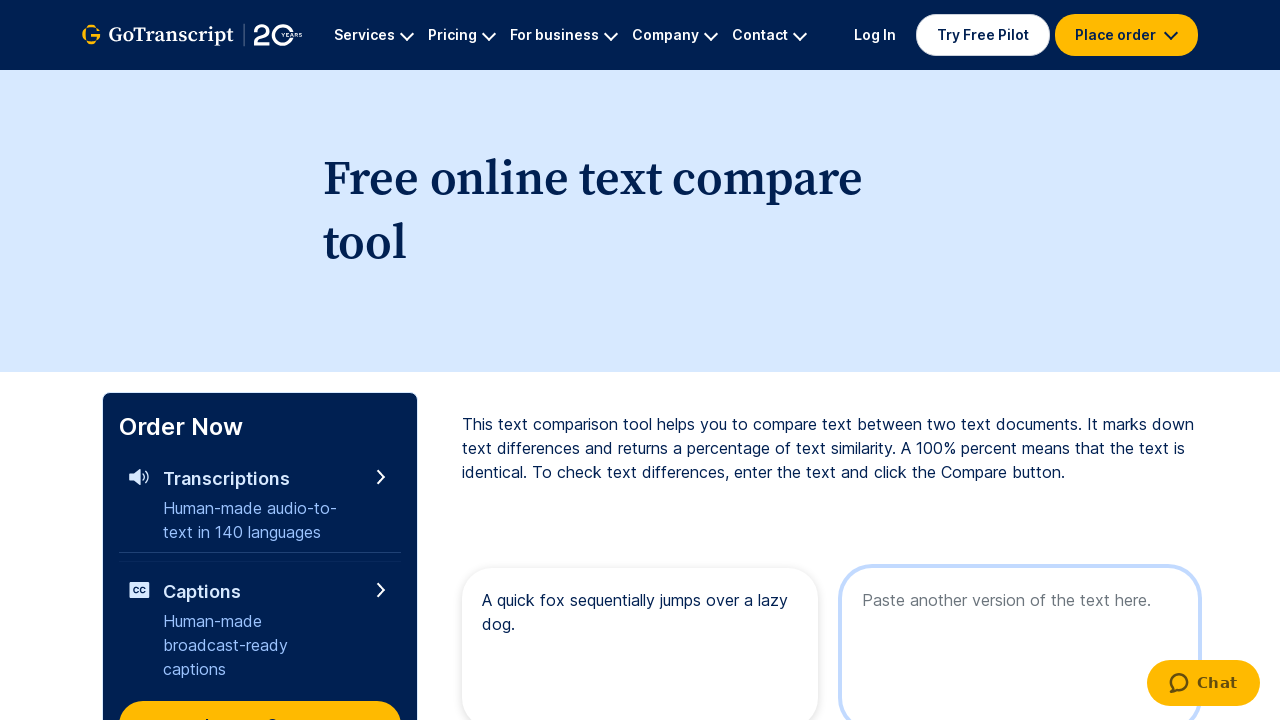

Released Tab key
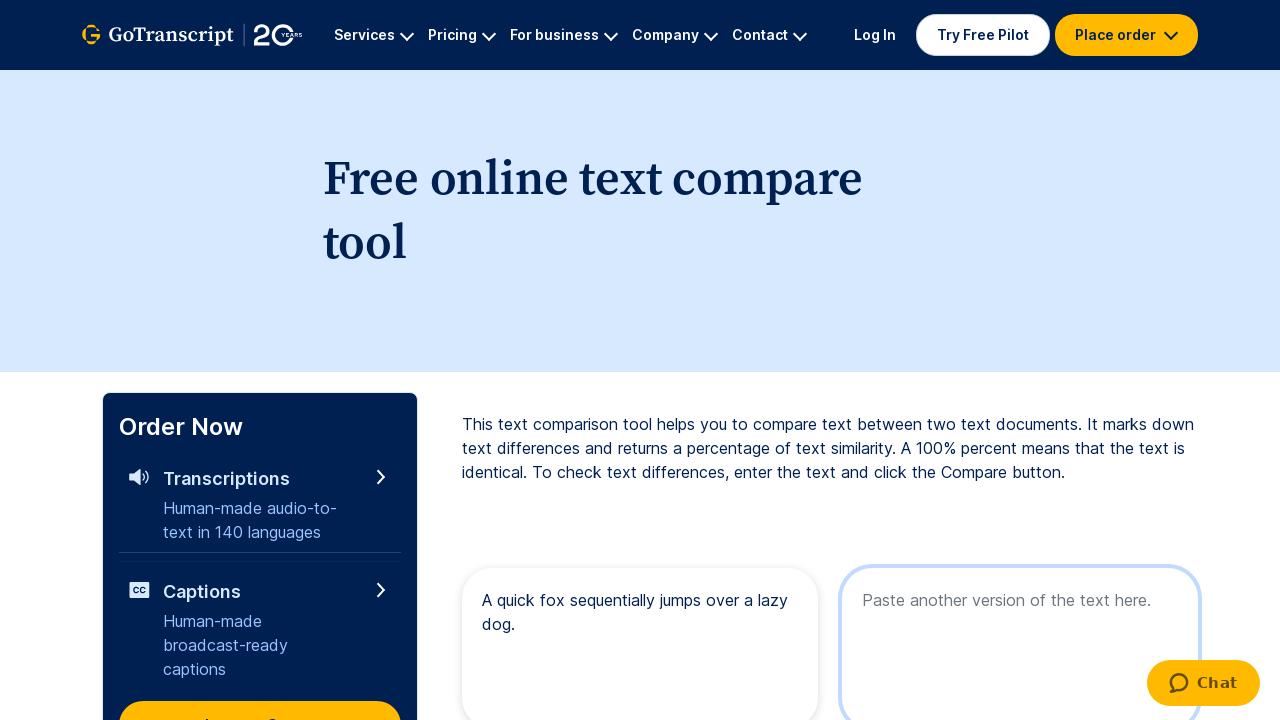

Pressed Ctrl+V to paste copied text
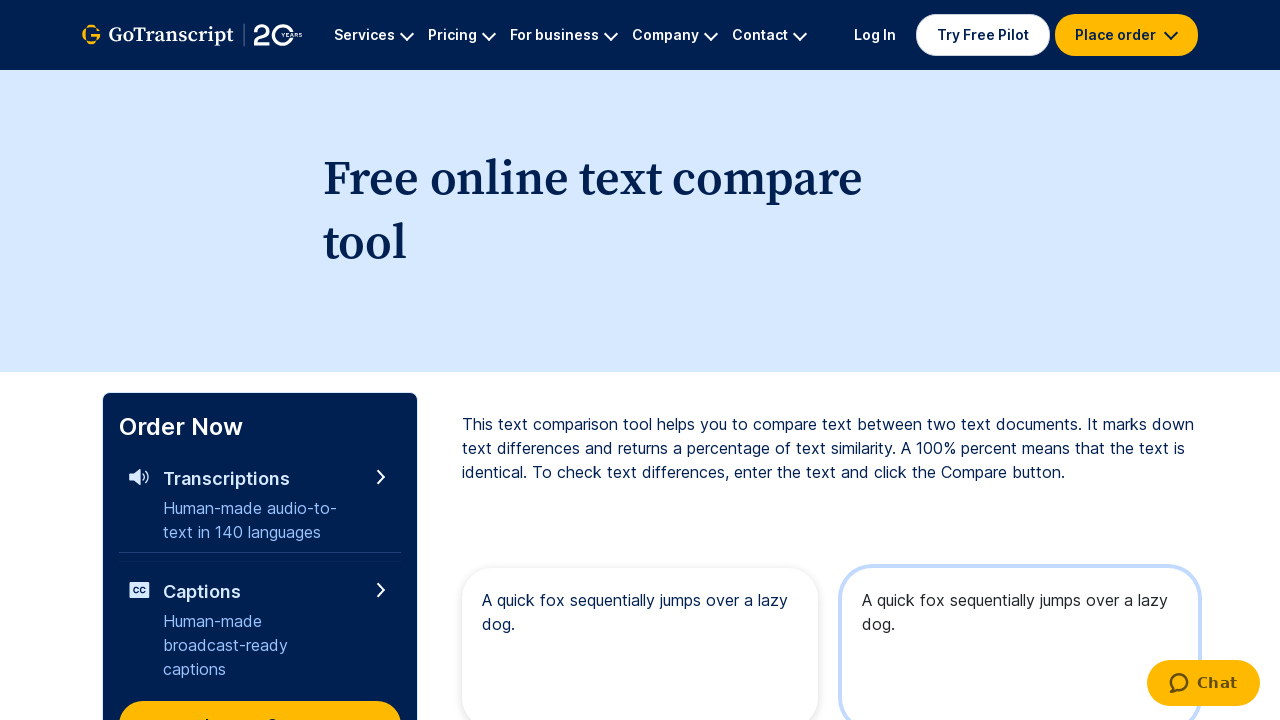

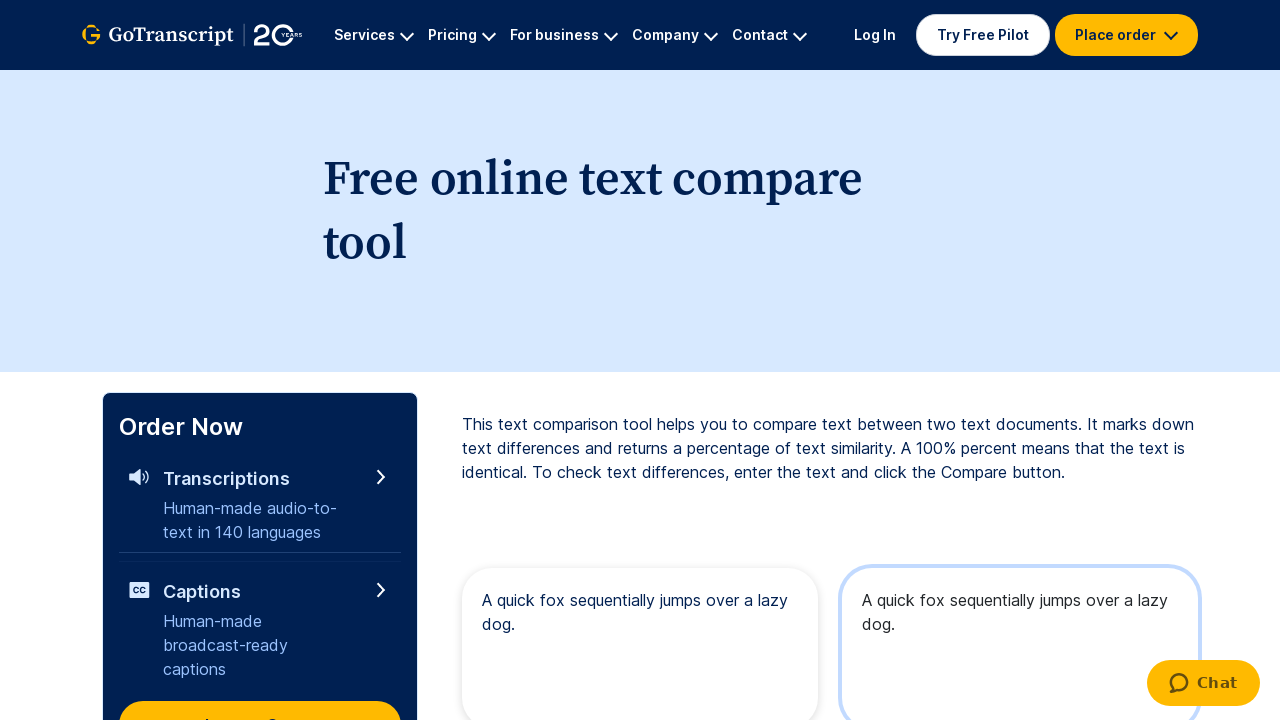